Navigates to pythonbasics.org and executes JavaScript to display an alert box with "Hello World" message

Starting URL: https://pythonbasics.org

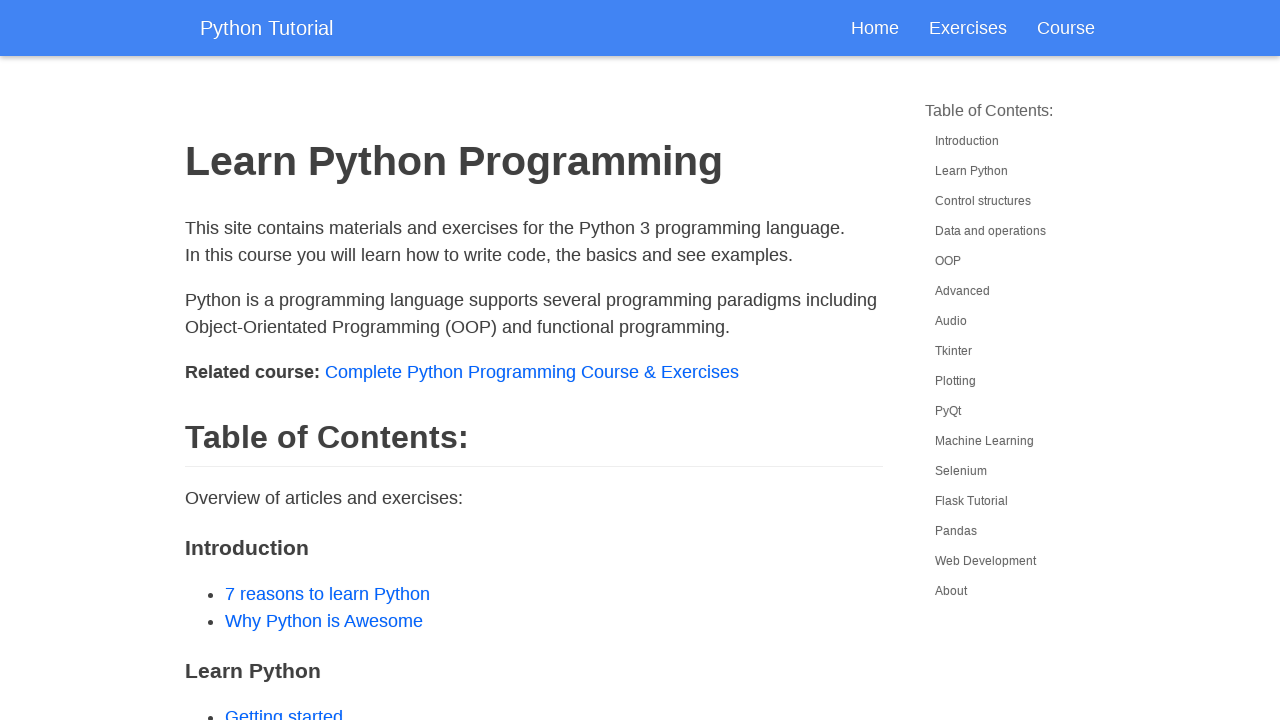

Navigated to https://pythonbasics.org
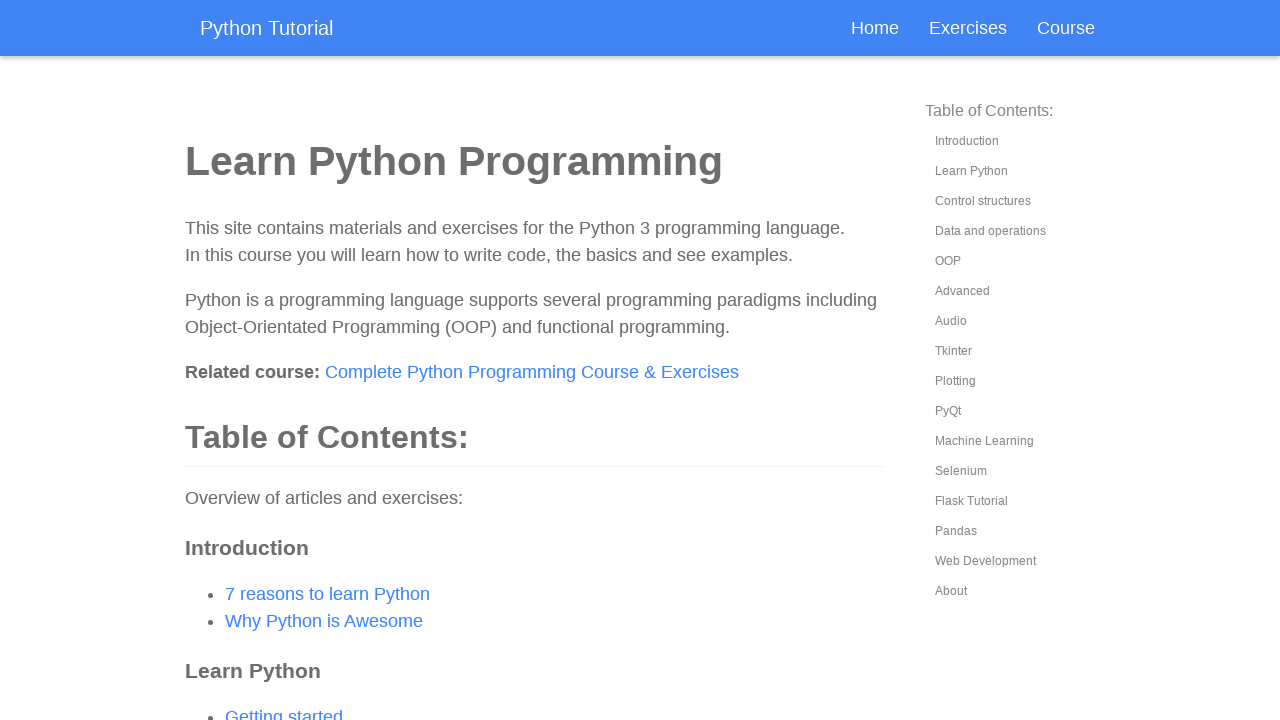

Executed JavaScript to display alert box with 'Hello World' message
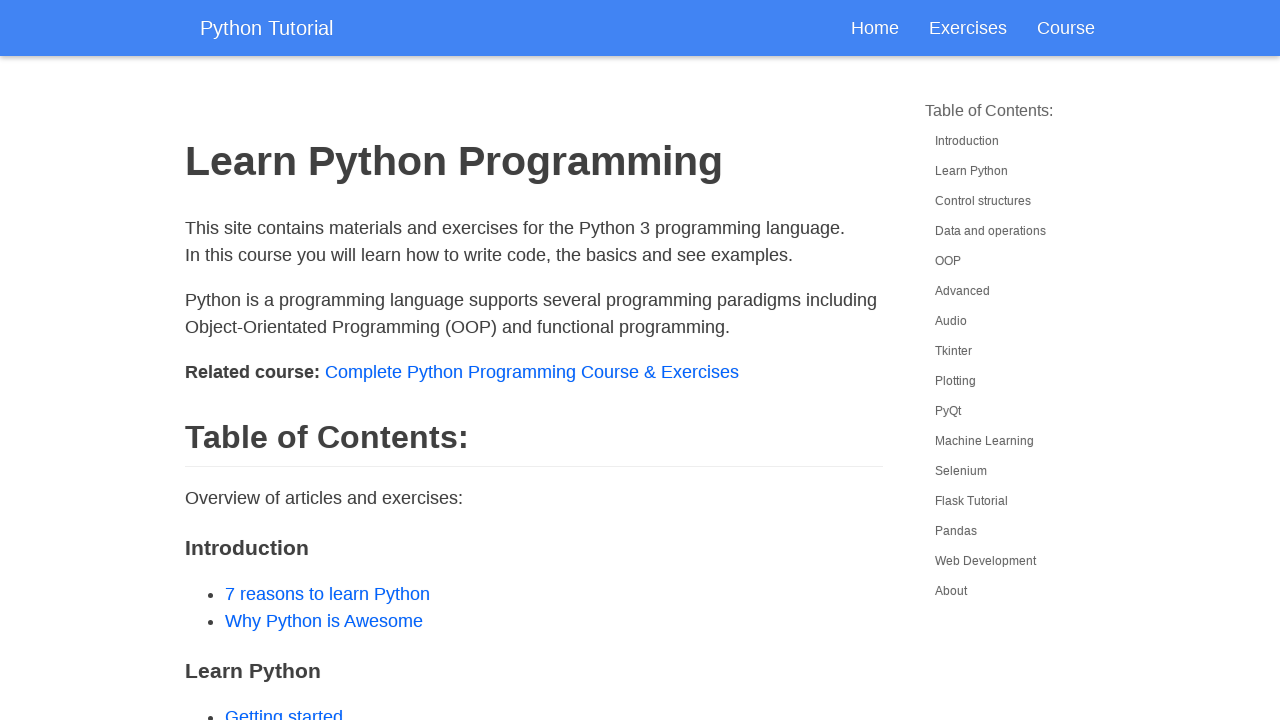

Set up dialog handler to accept alert
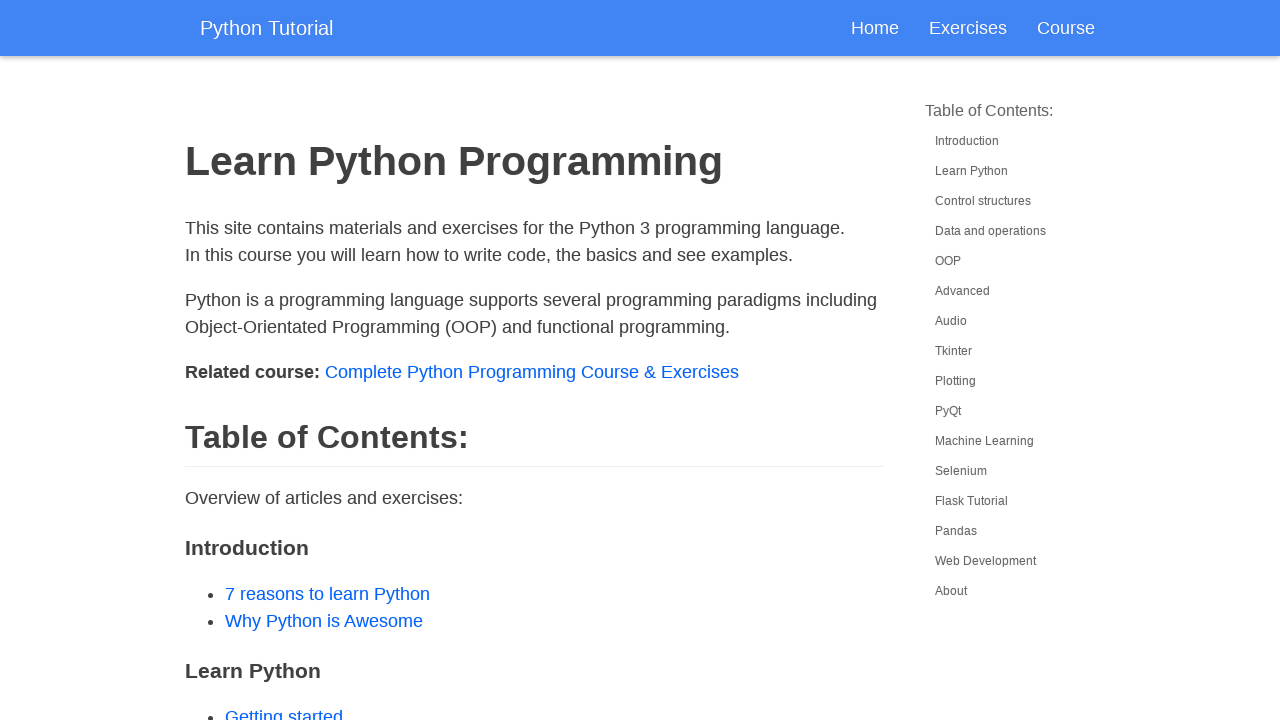

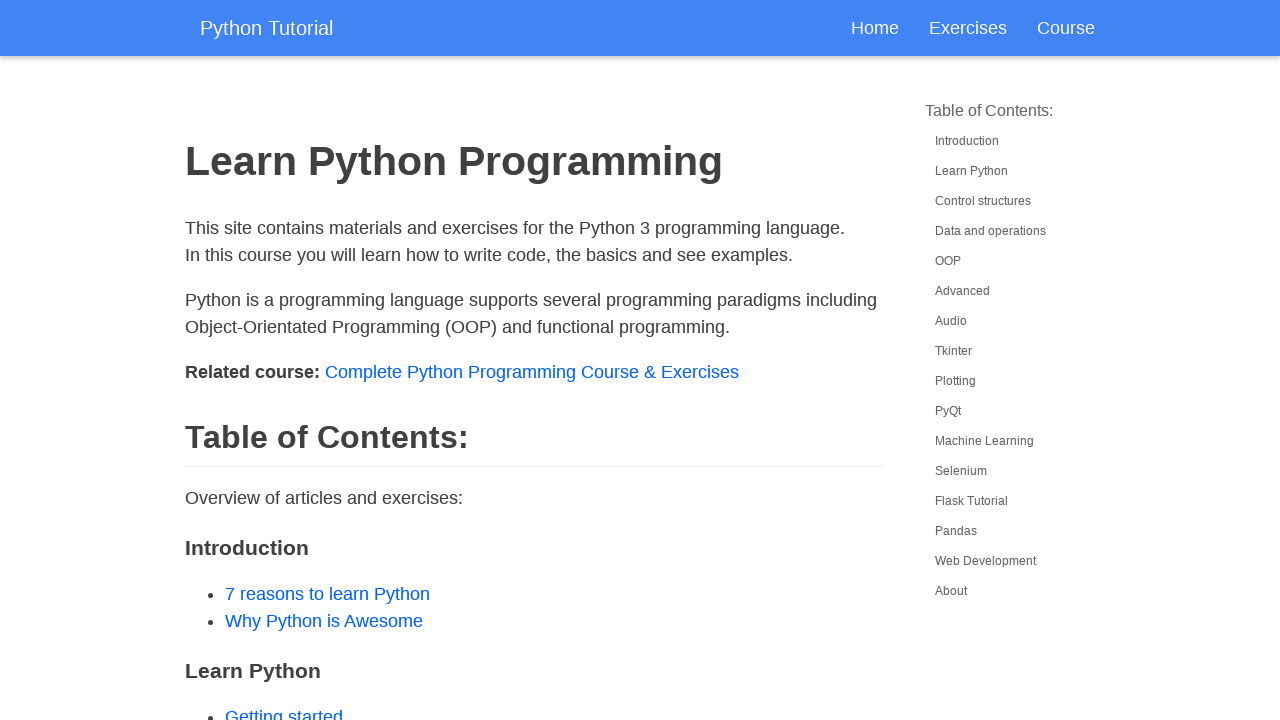